Tests autocomplete functionality by typing partial text "in" into an autocomplete field and selecting "India" from the dropdown suggestions that appear.

Starting URL: https://rahulshettyacademy.com/AutomationPractice/

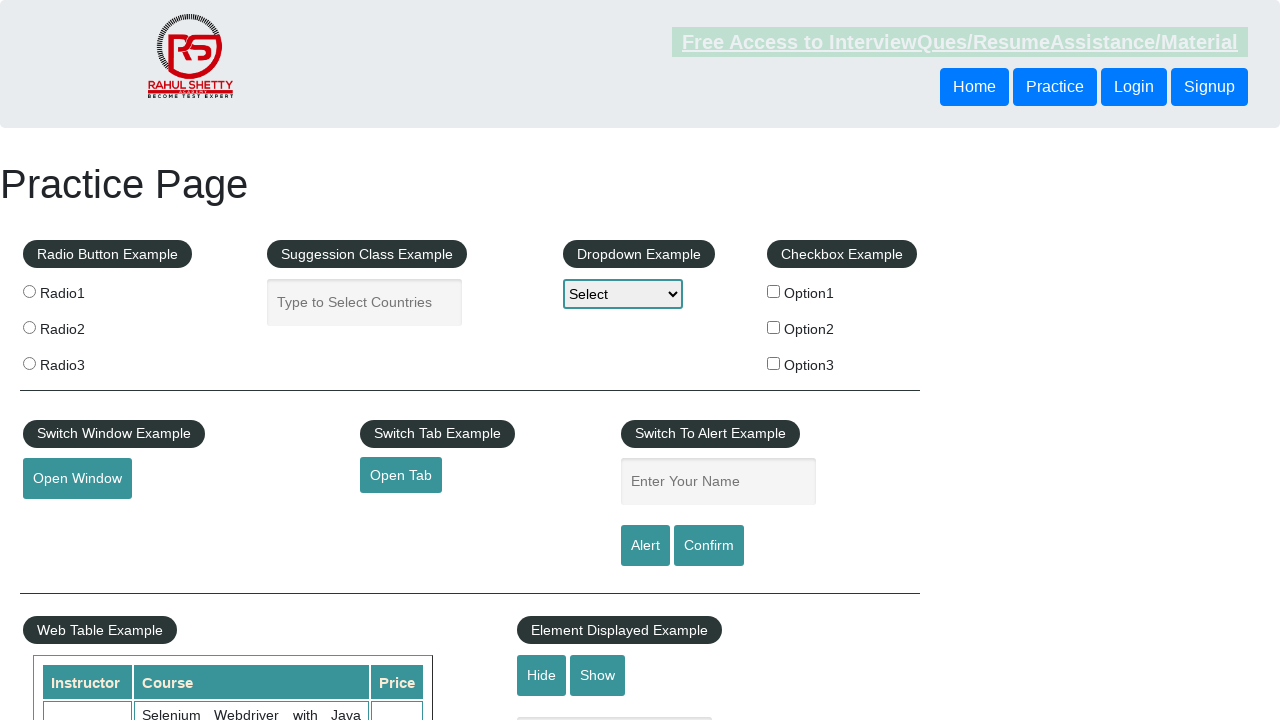

Navigated to autocomplete practice page
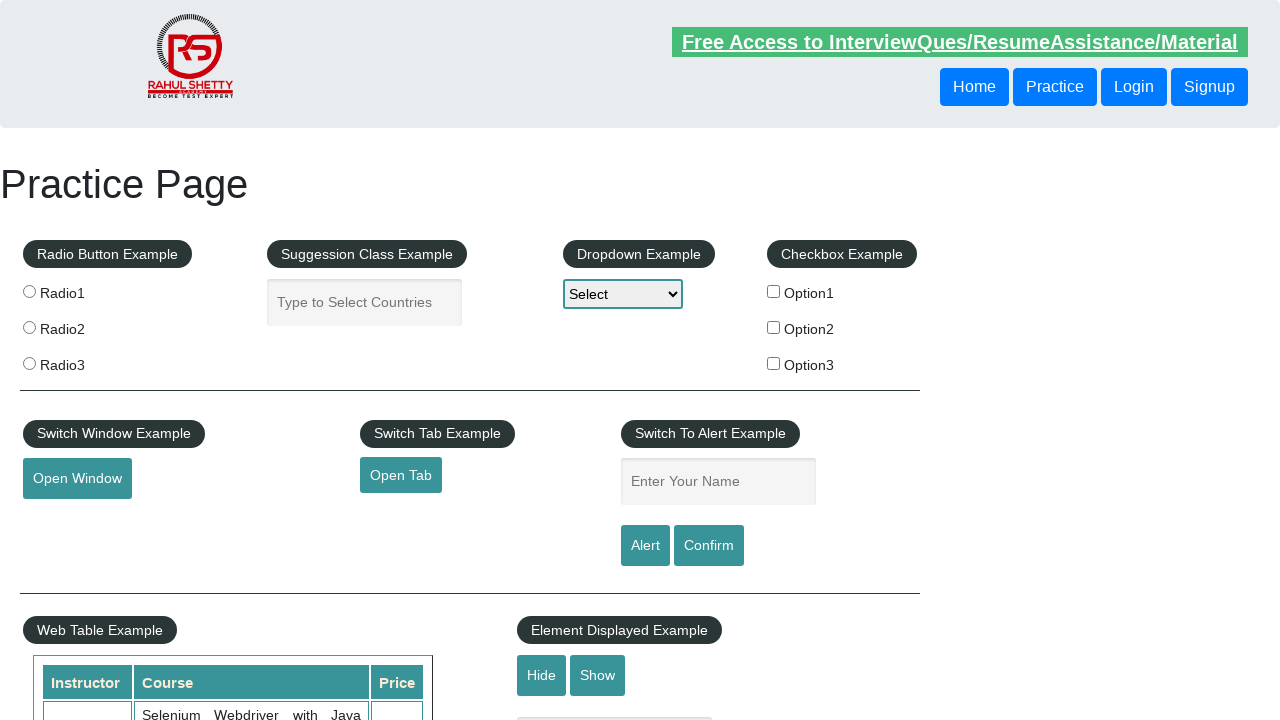

Typed 'in' into autocomplete field on #autocomplete
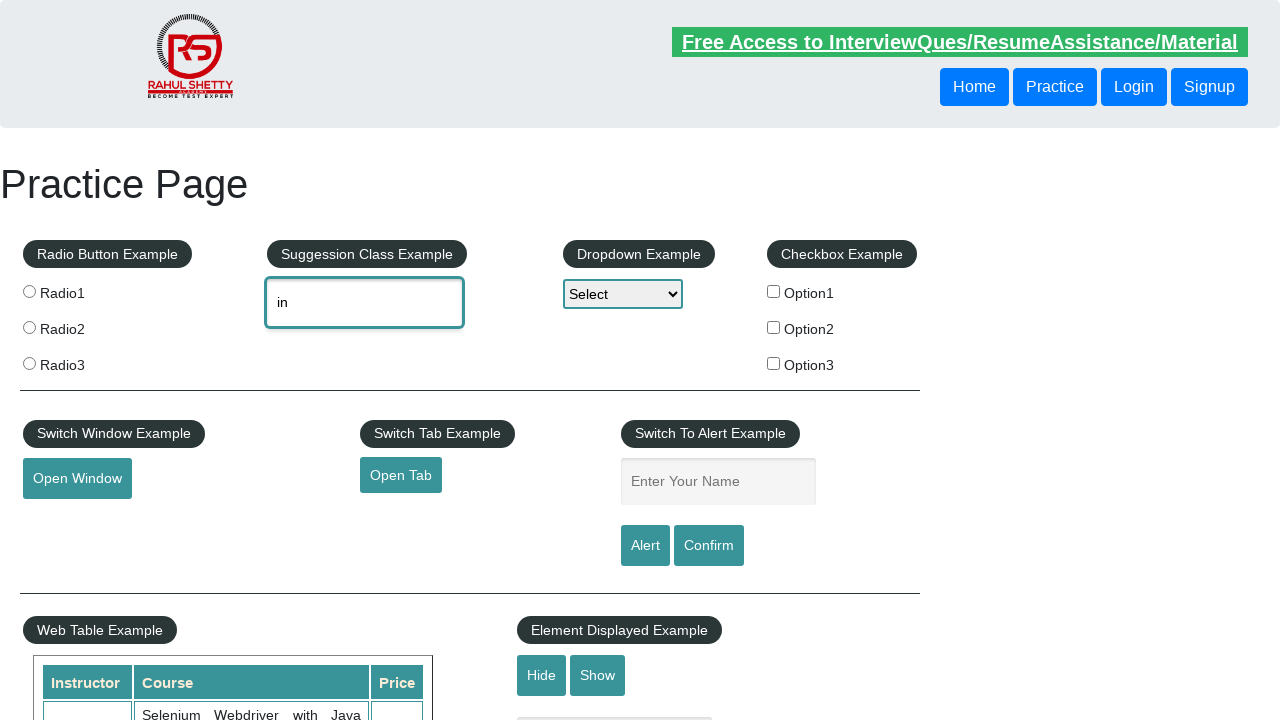

Autocomplete suggestions dropdown appeared
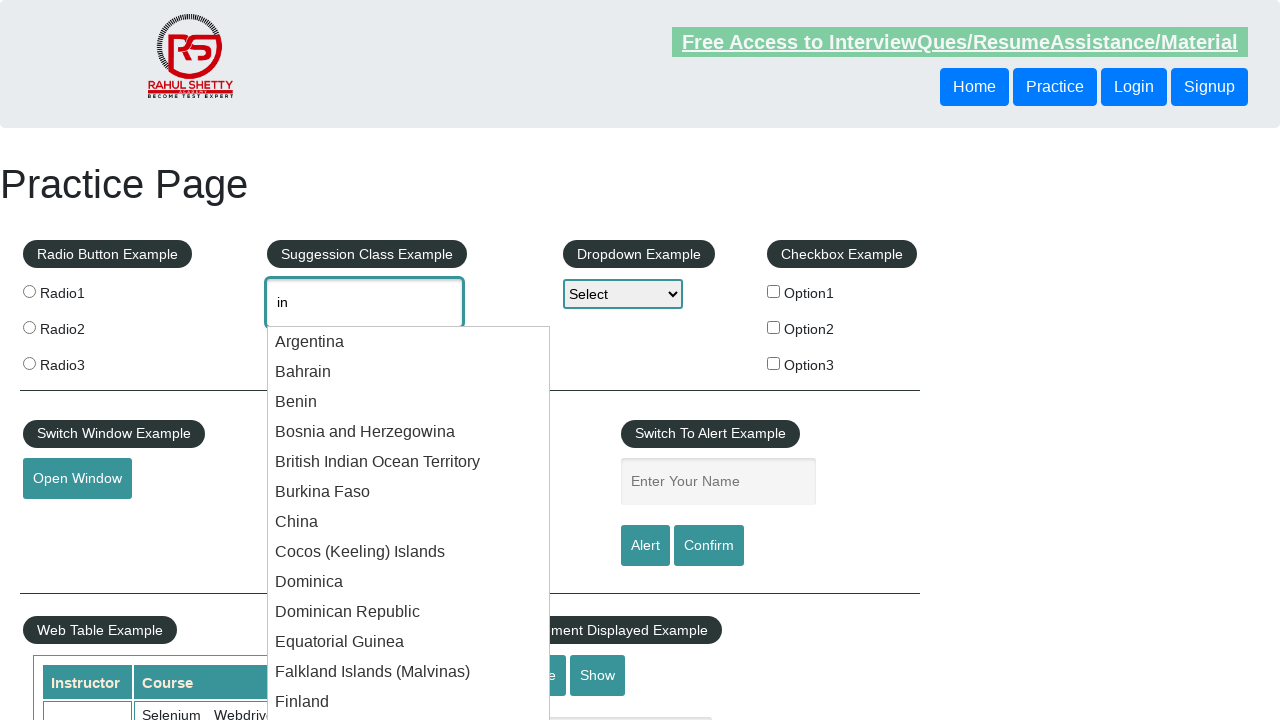

Found 36 suggestion items in dropdown
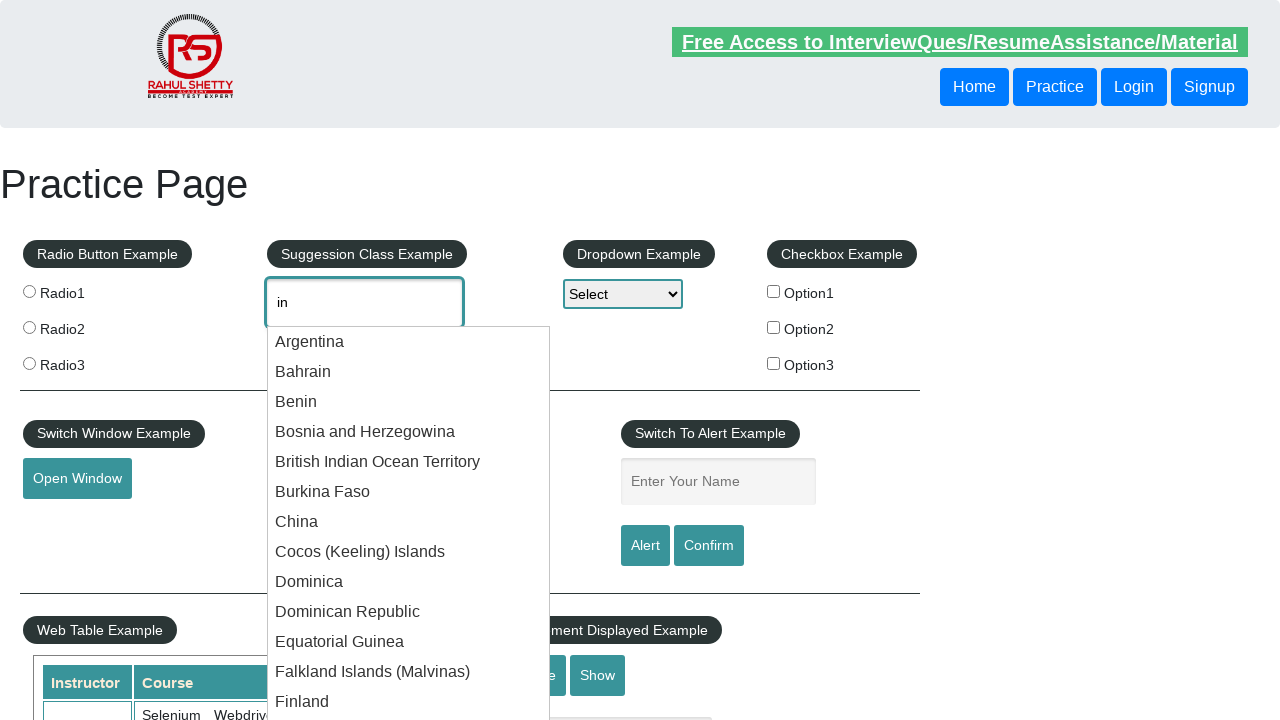

Clicked on 'India' from autocomplete suggestions at (409, 361) on li.ui-menu-item >> nth=15
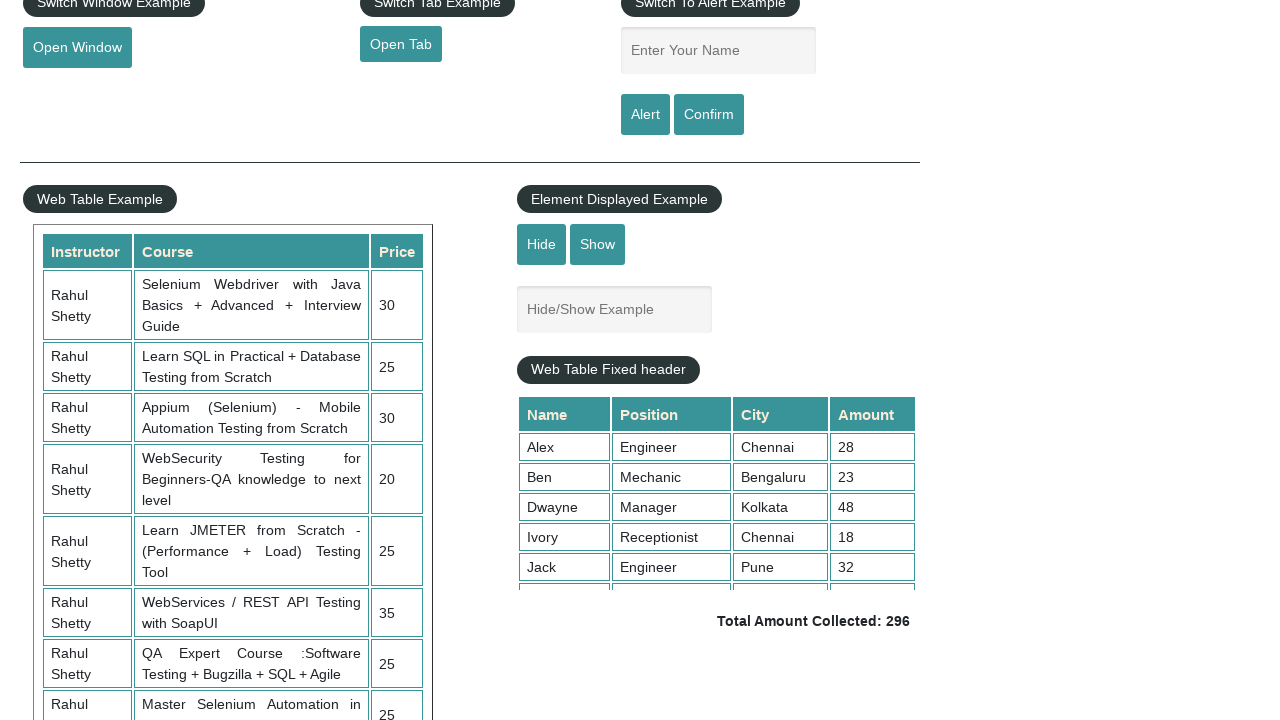

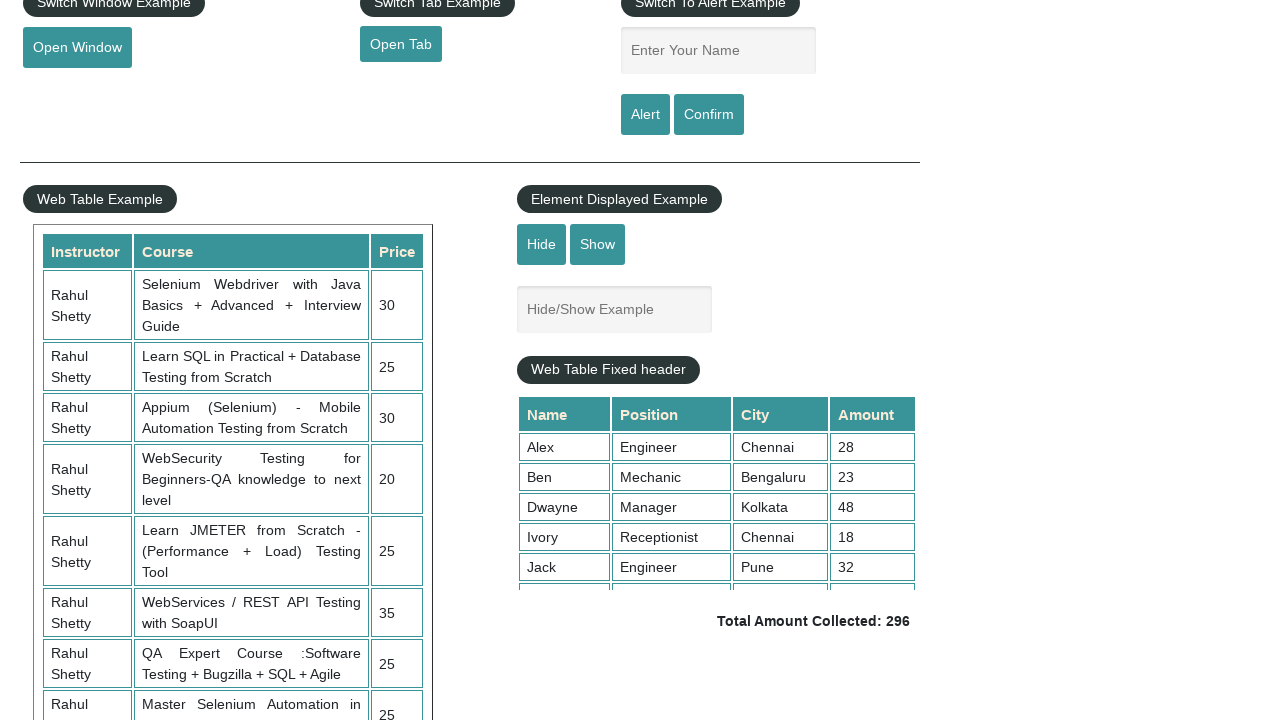